Tests dropdown selection by navigating to the dropdown page and selecting an option from the dropdown menu

Starting URL: https://the-internet.herokuapp.com/

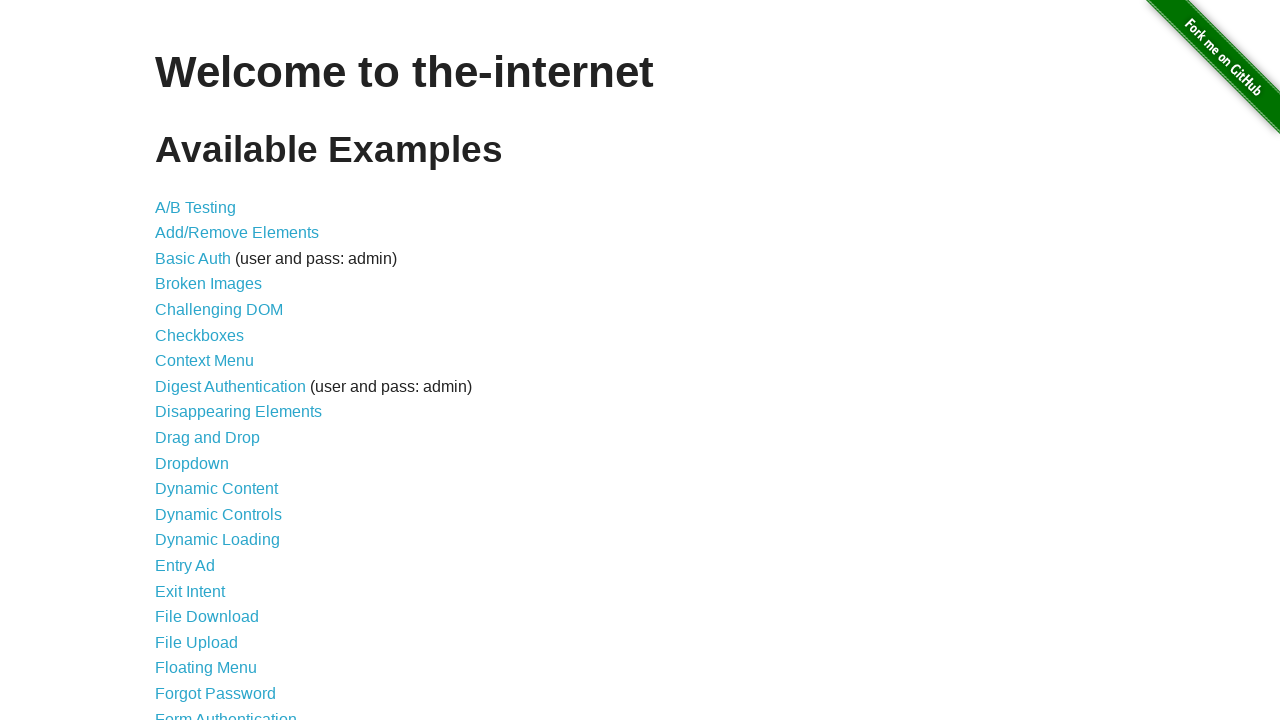

Clicked on Dropdown link to navigate to dropdown page at (192, 463) on a:has-text('Dropdown')
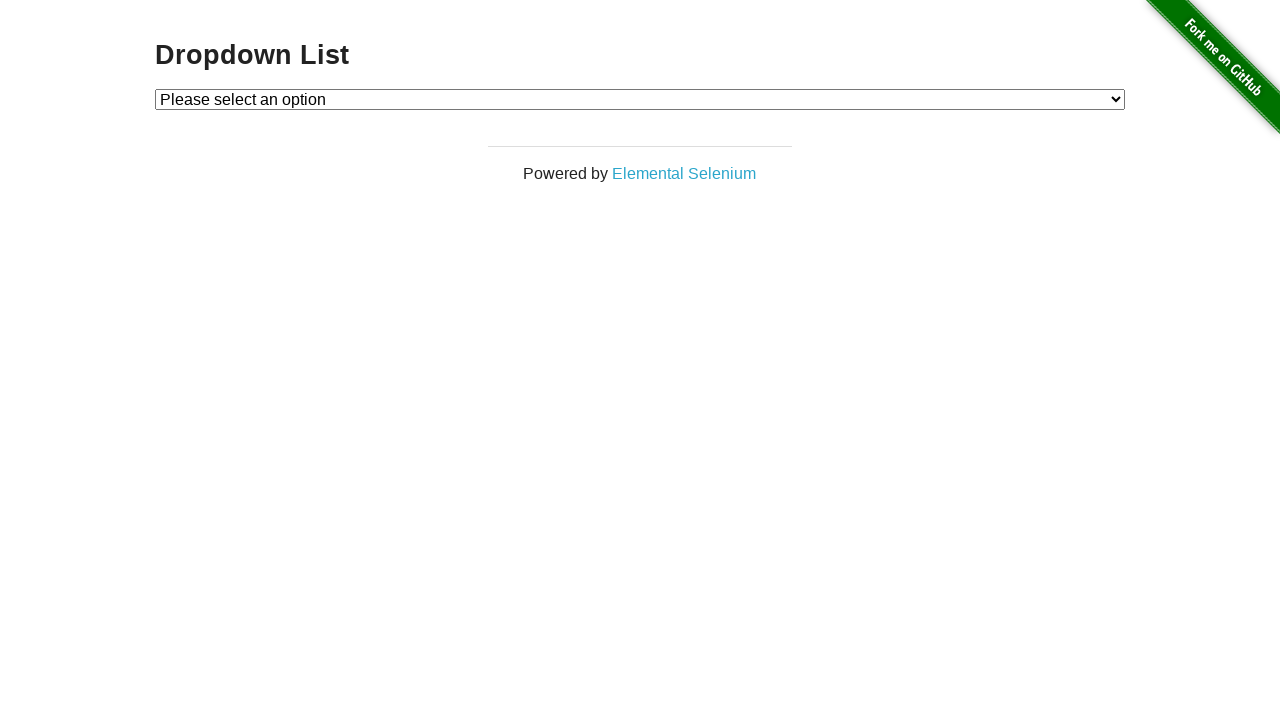

Clicked on dropdown menu to open it at (640, 99) on #dropdown
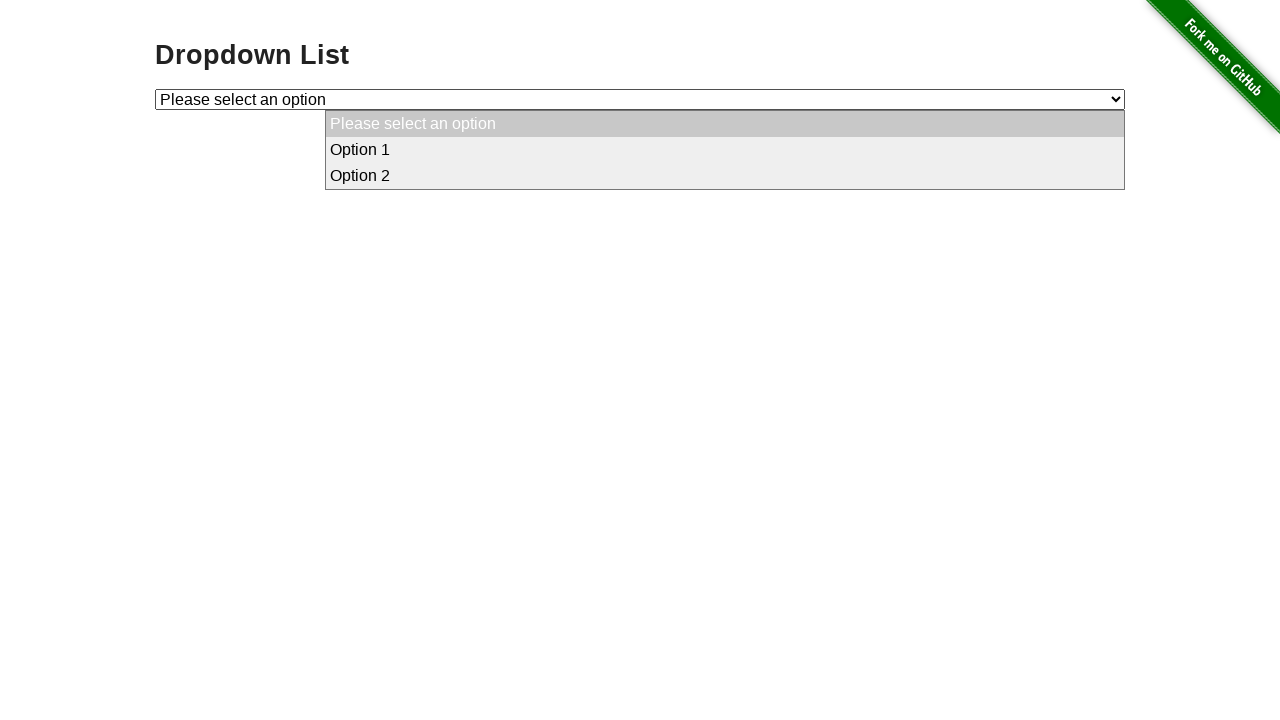

Selected option with value '1' from dropdown menu on #dropdown
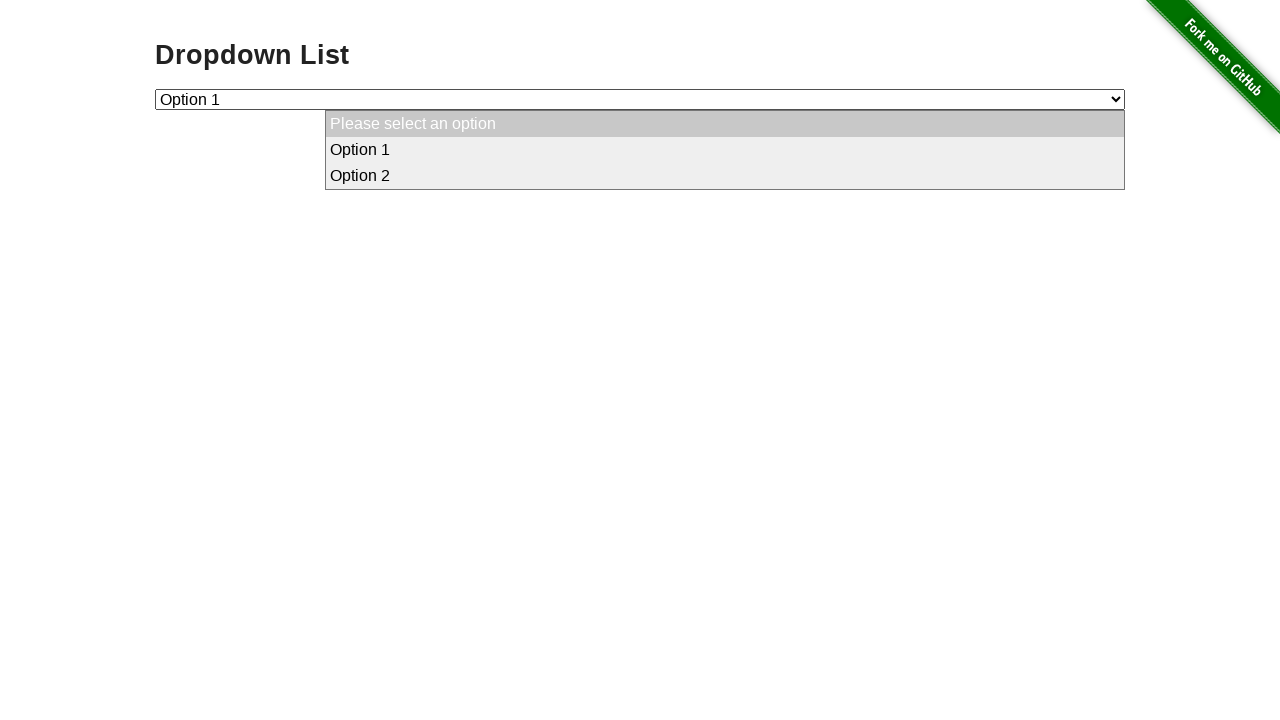

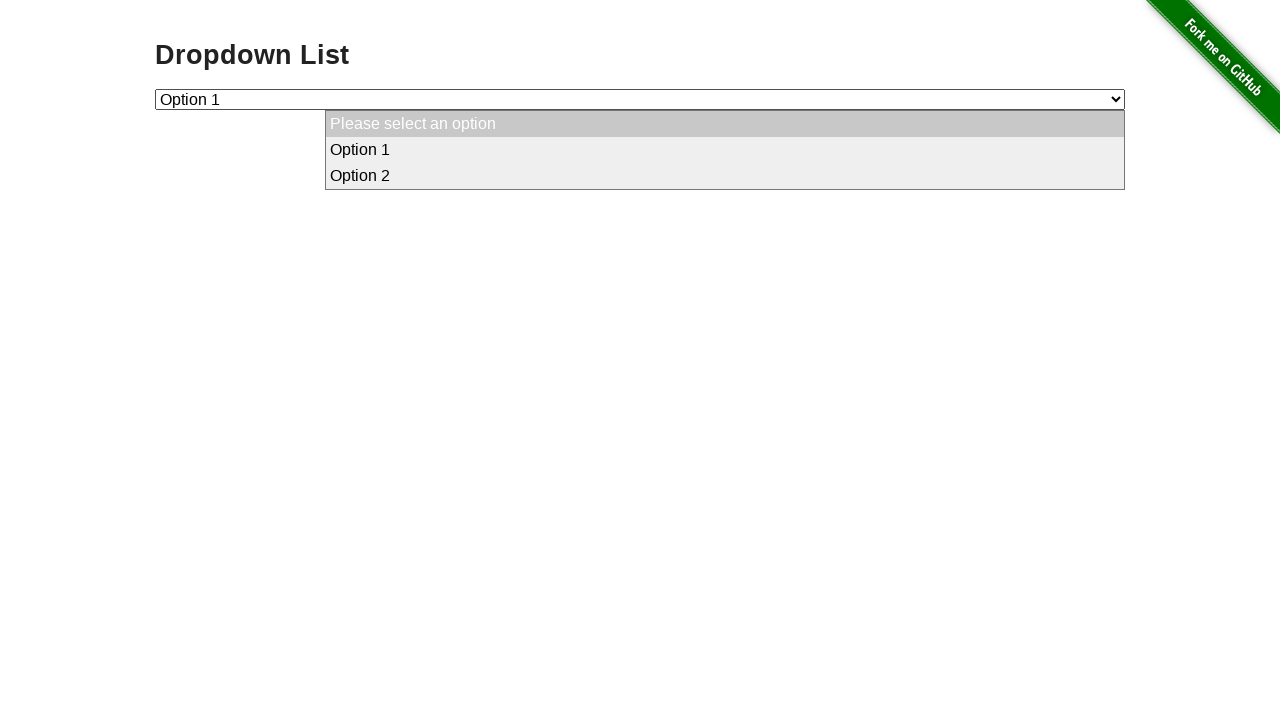